Tests form validation by entering invalid input in the first name field and verifying error messages appear

Starting URL: https://practice.cydeo.com/registration_form

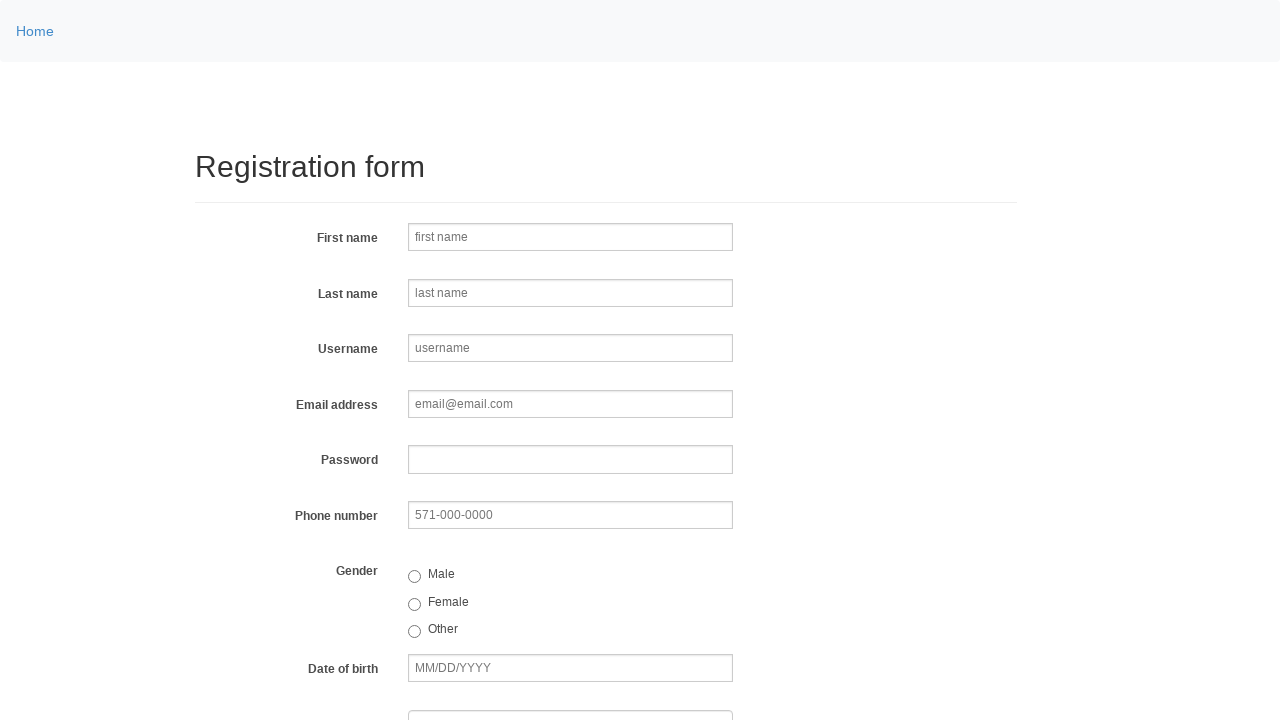

Located first name length validation error message element
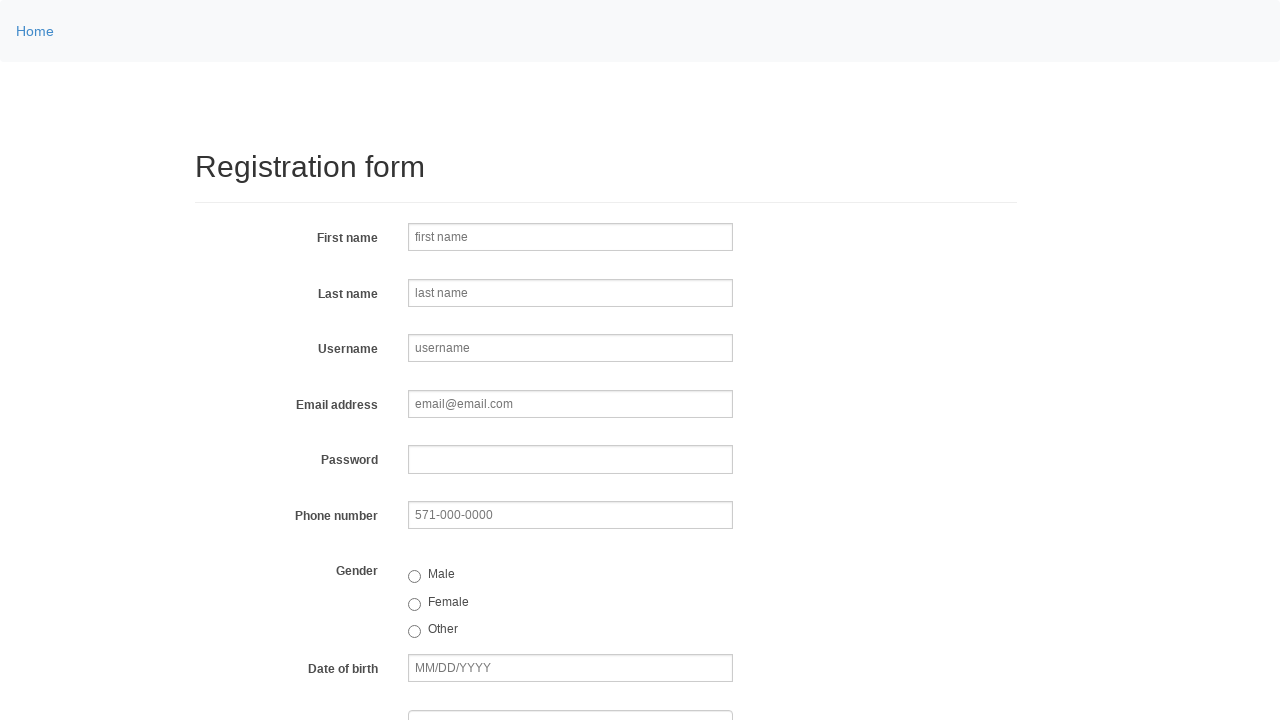

Located first name input field
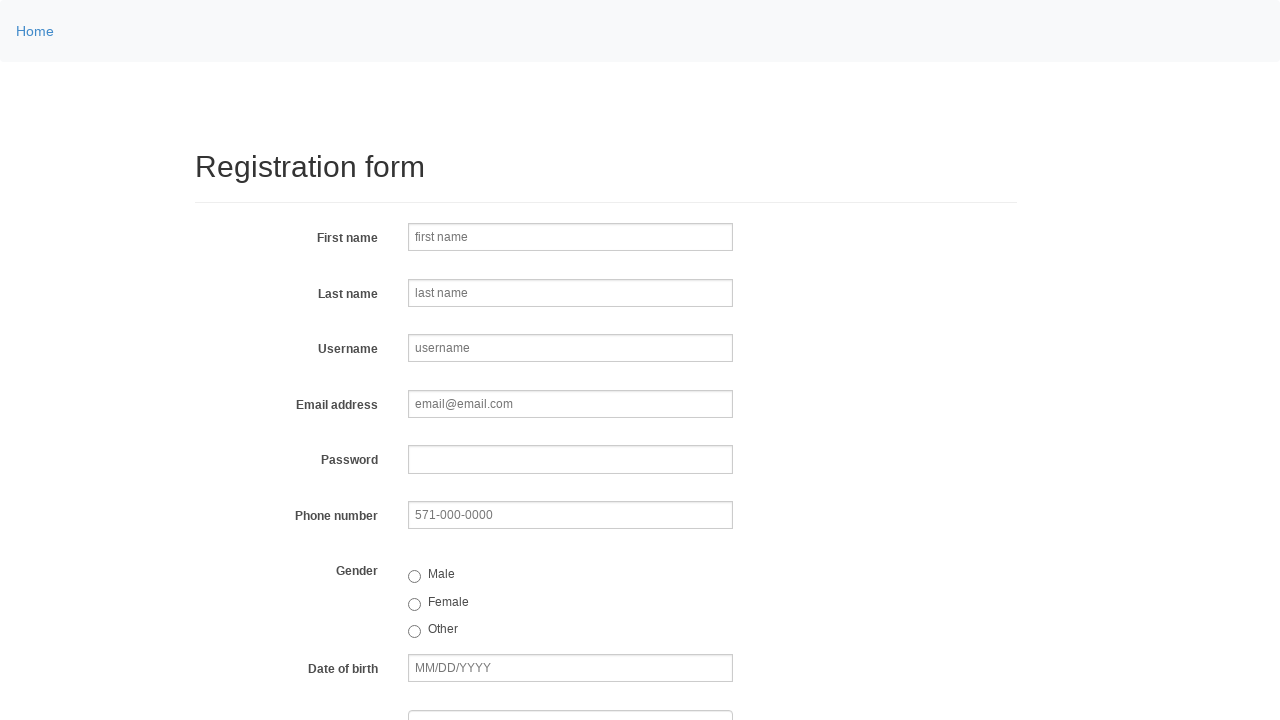

Entered single character 'a' in first name field to trigger length validation error on input[name='firstname']
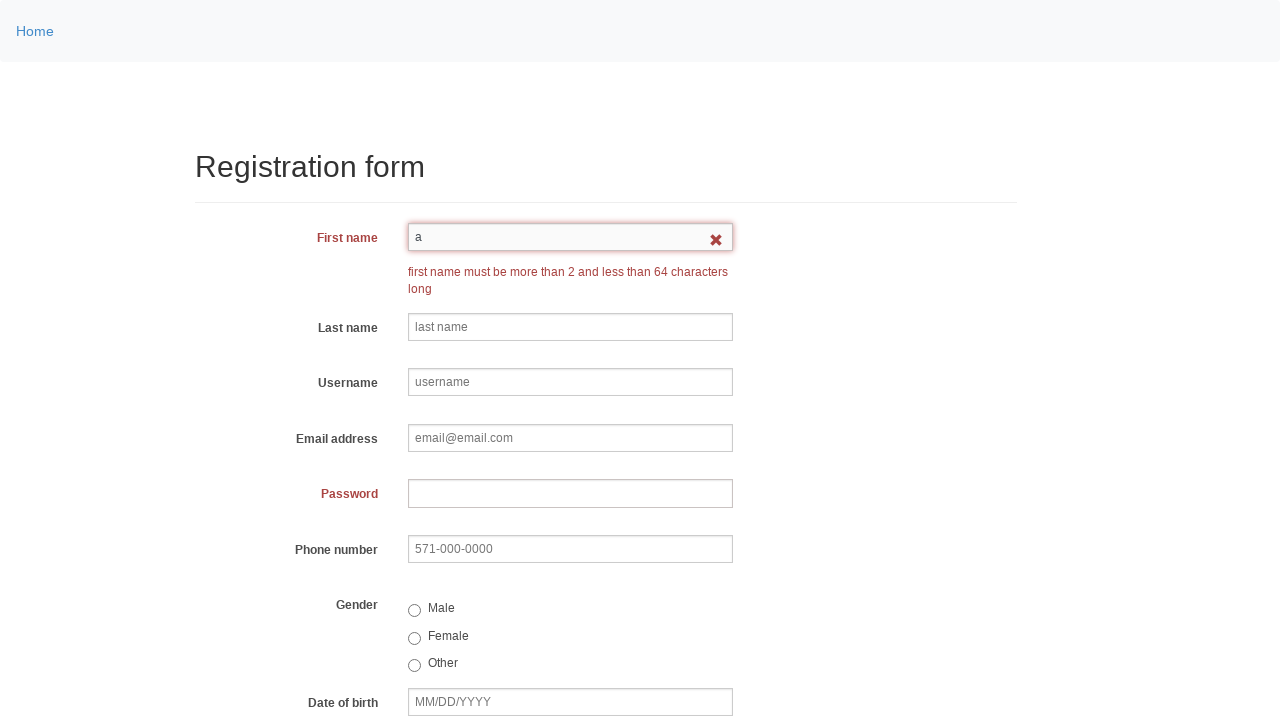

Length validation error message appeared
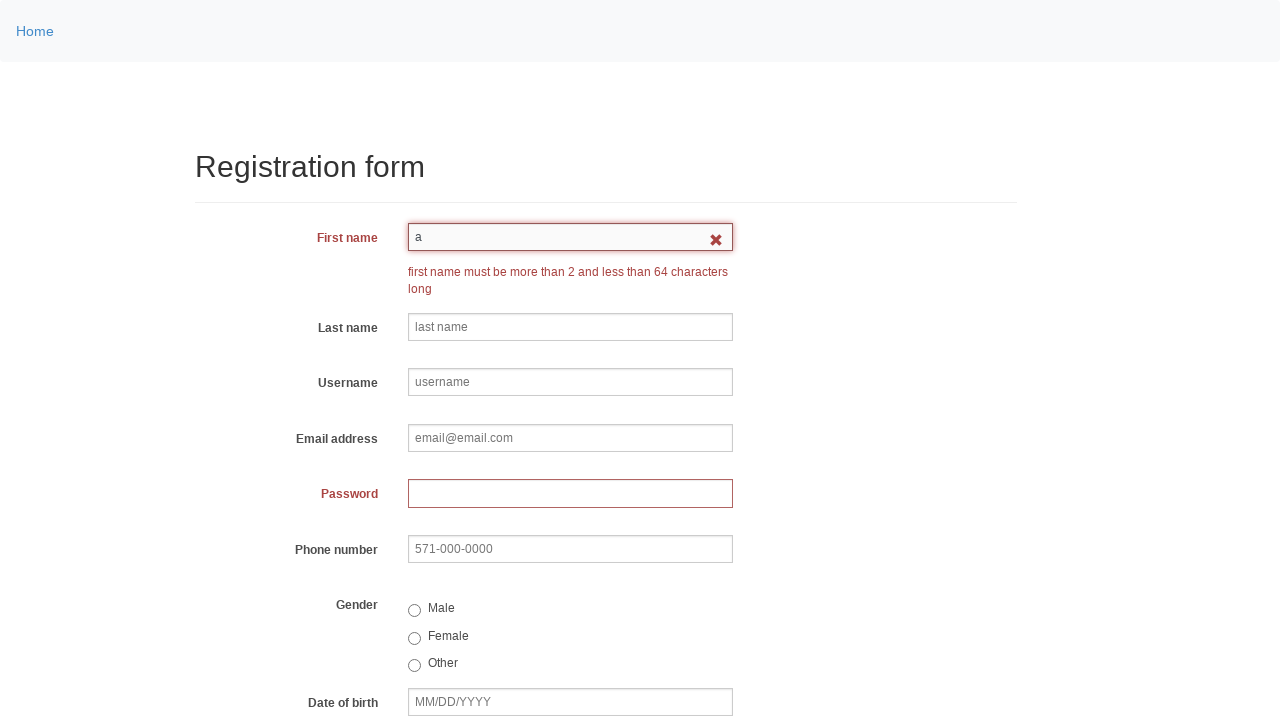

Cleared first name input field on input[name='firstname']
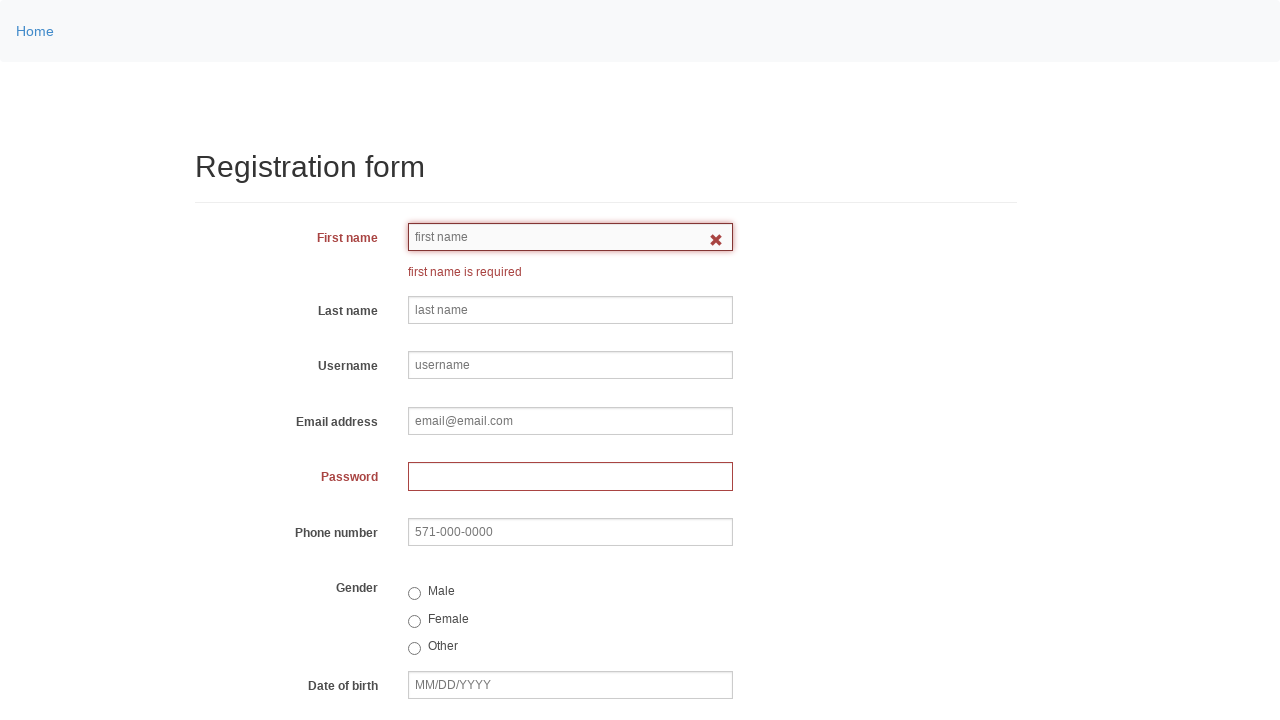

Entered special character '@' in first name field to trigger alphabetical validation error on input[name='firstname']
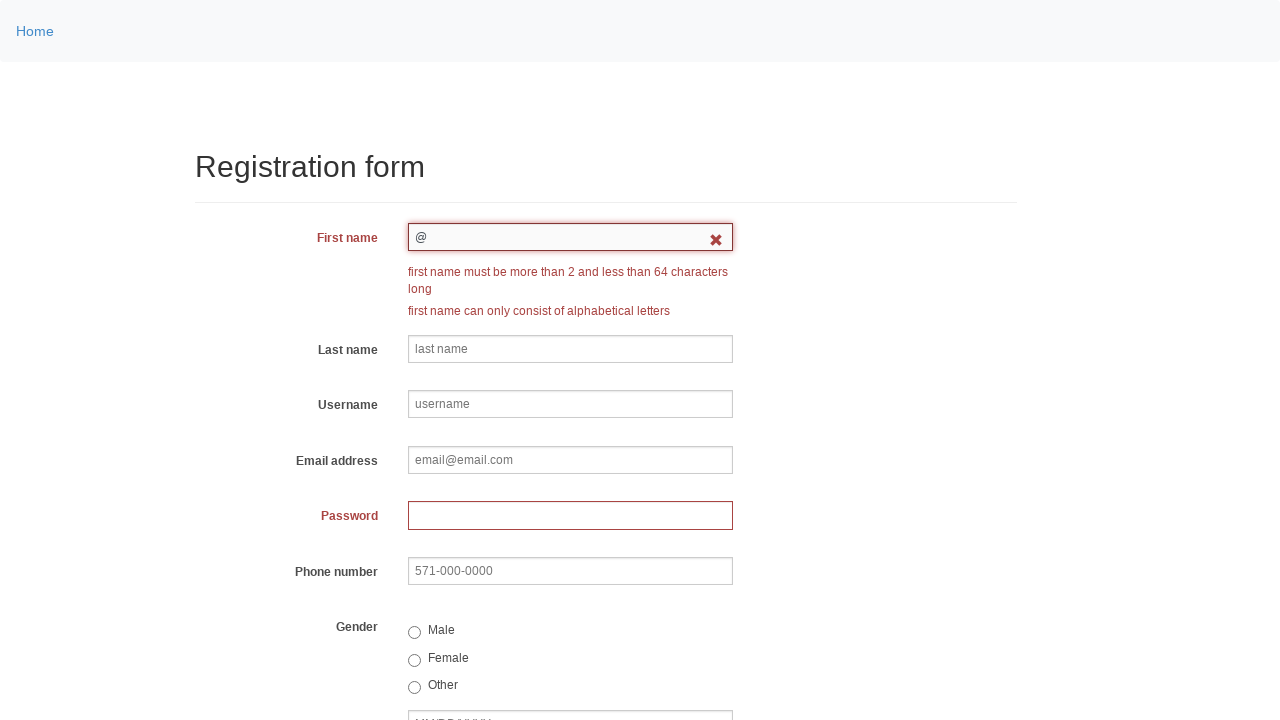

Located alphabetical validation error message element
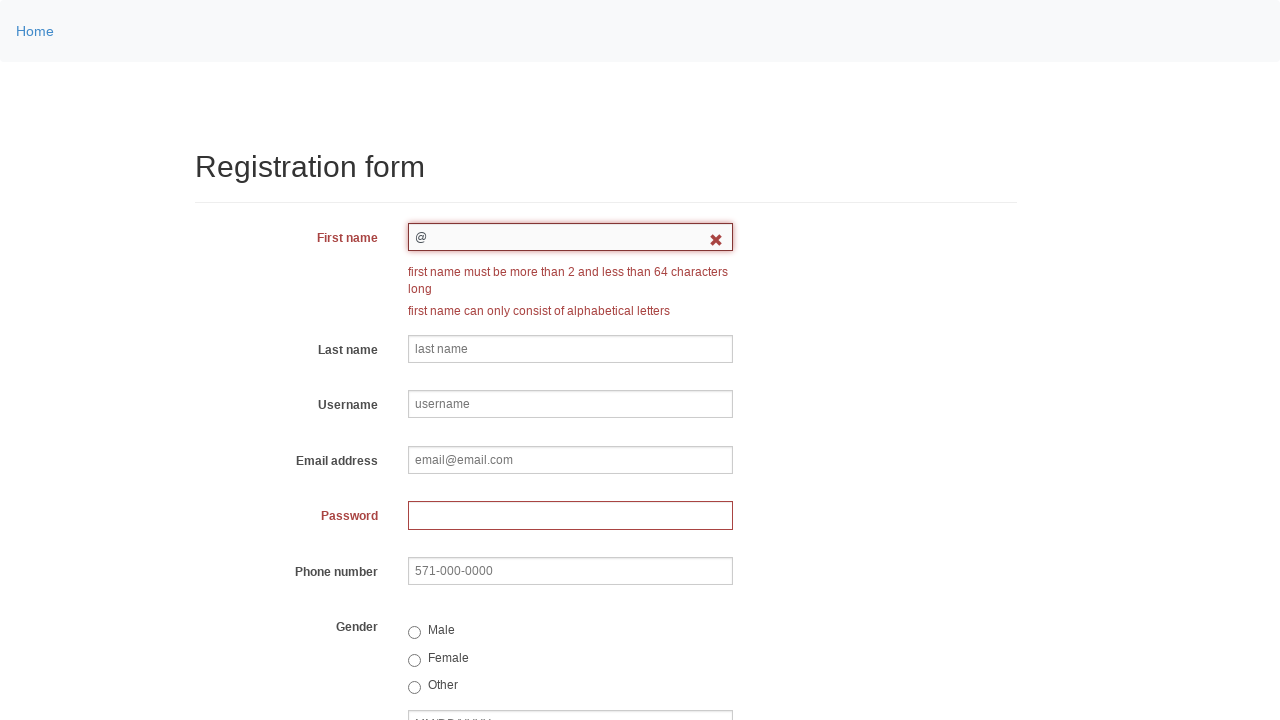

Alphabetical validation error message appeared
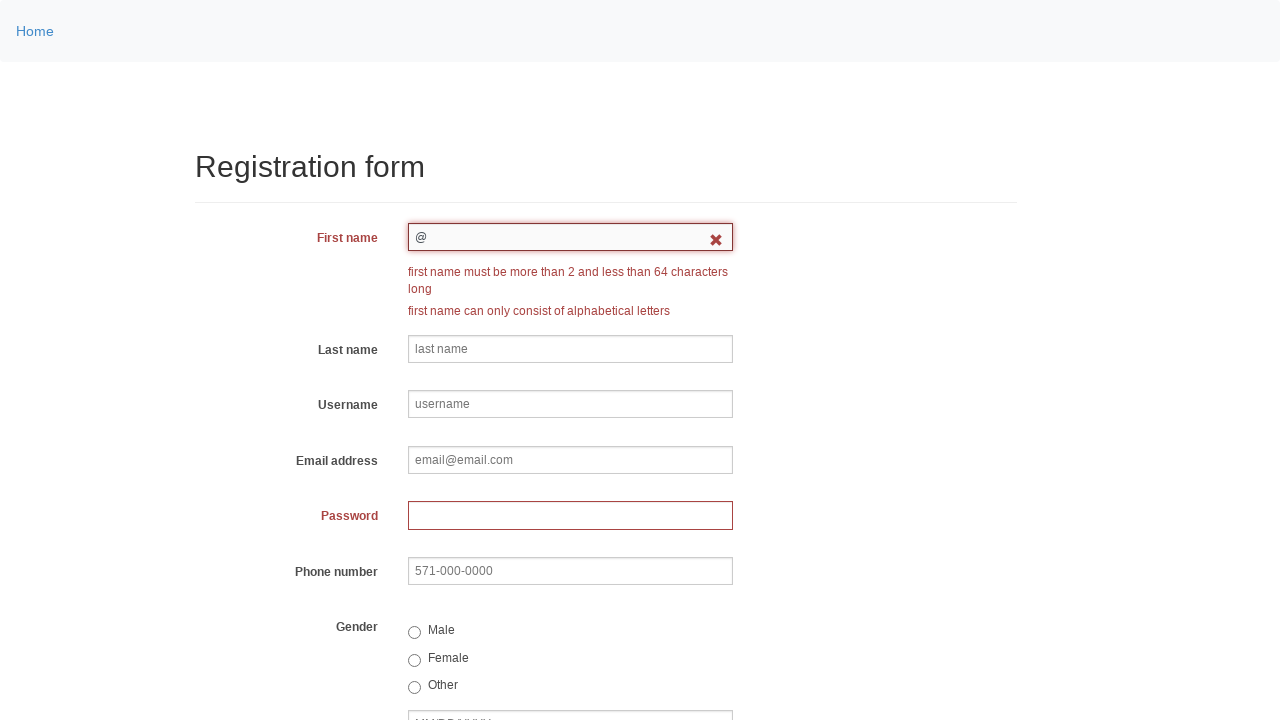

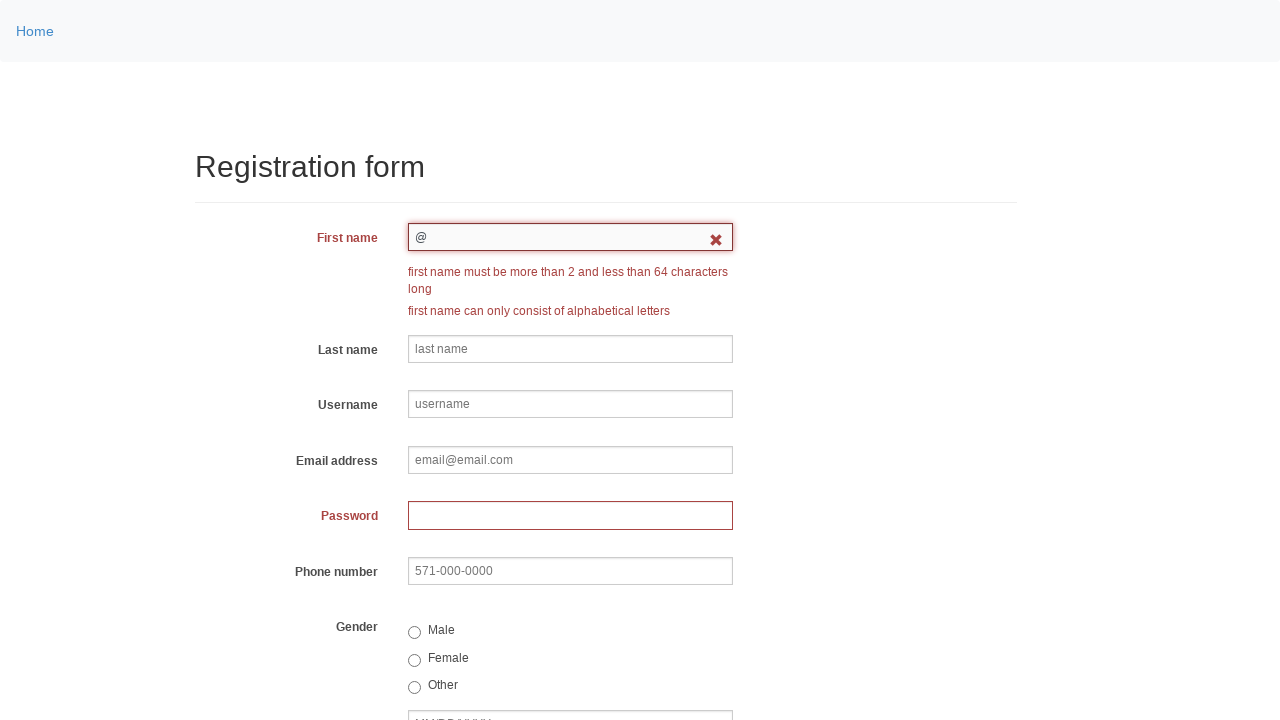